Opens signup popup and verifies the username field label is displayed

Starting URL: https://www.demoblaze.com/

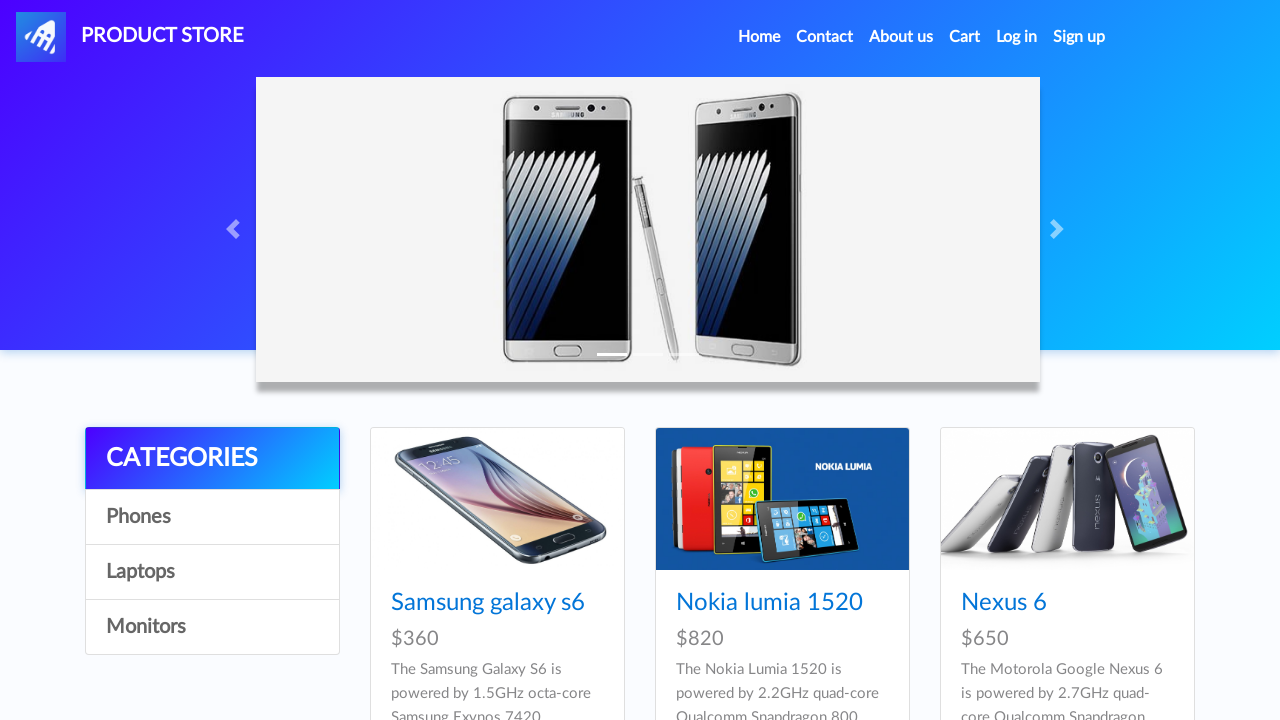

Clicked the Sign up button to open signup popup at (1079, 37) on a#signin2.nav-link
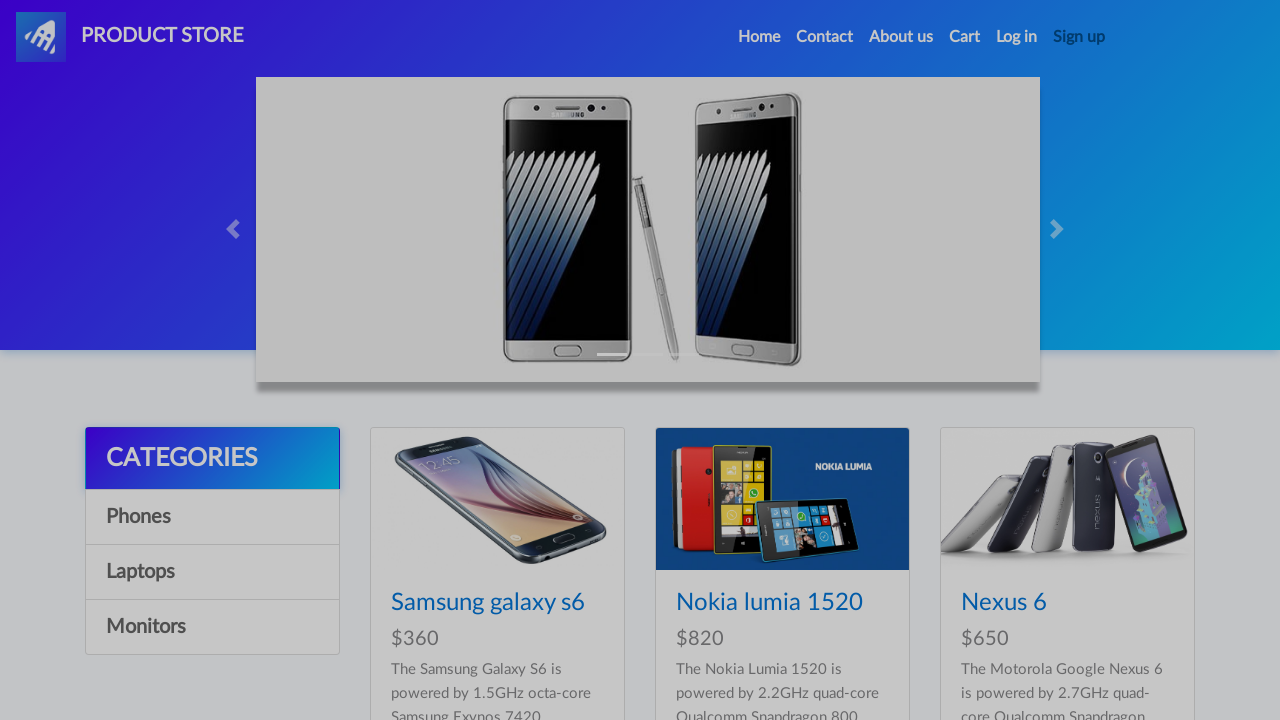

Username field label is now visible in the signup popup
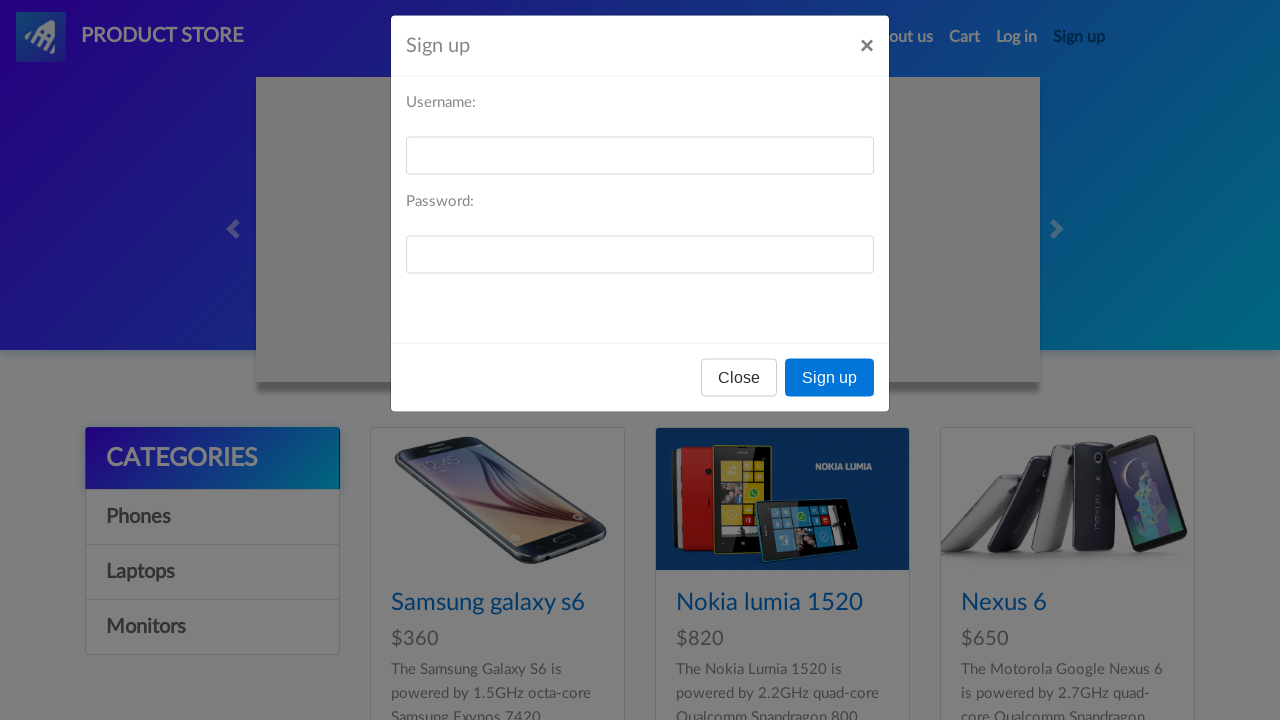

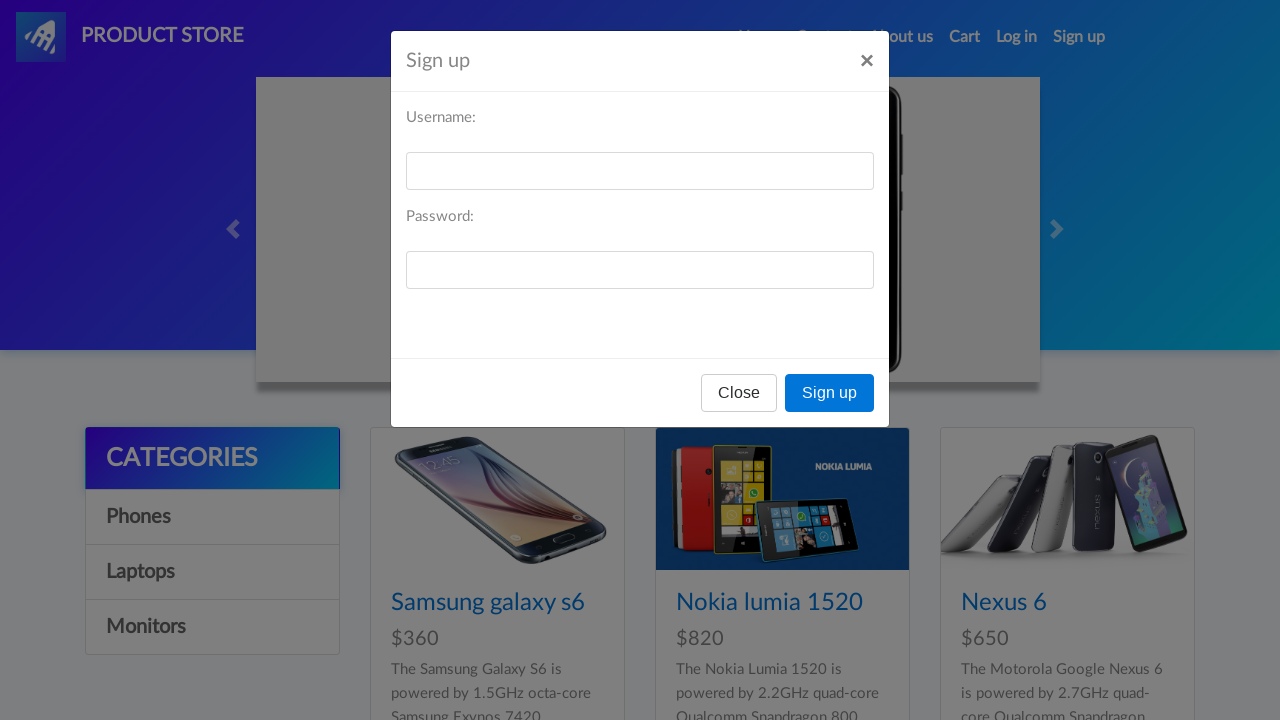